Navigates to a training support website and clicks the About link to navigate to the About Us page

Starting URL: https://v1.training-support.net

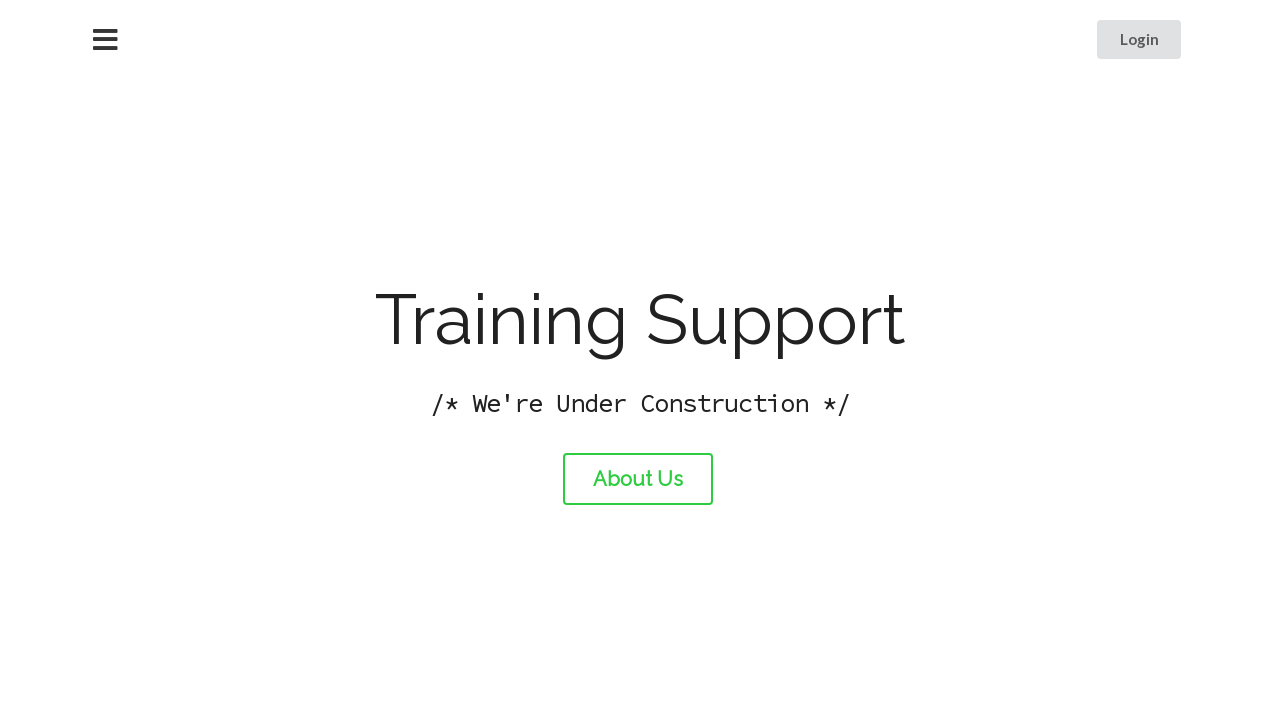

Navigated to training support website
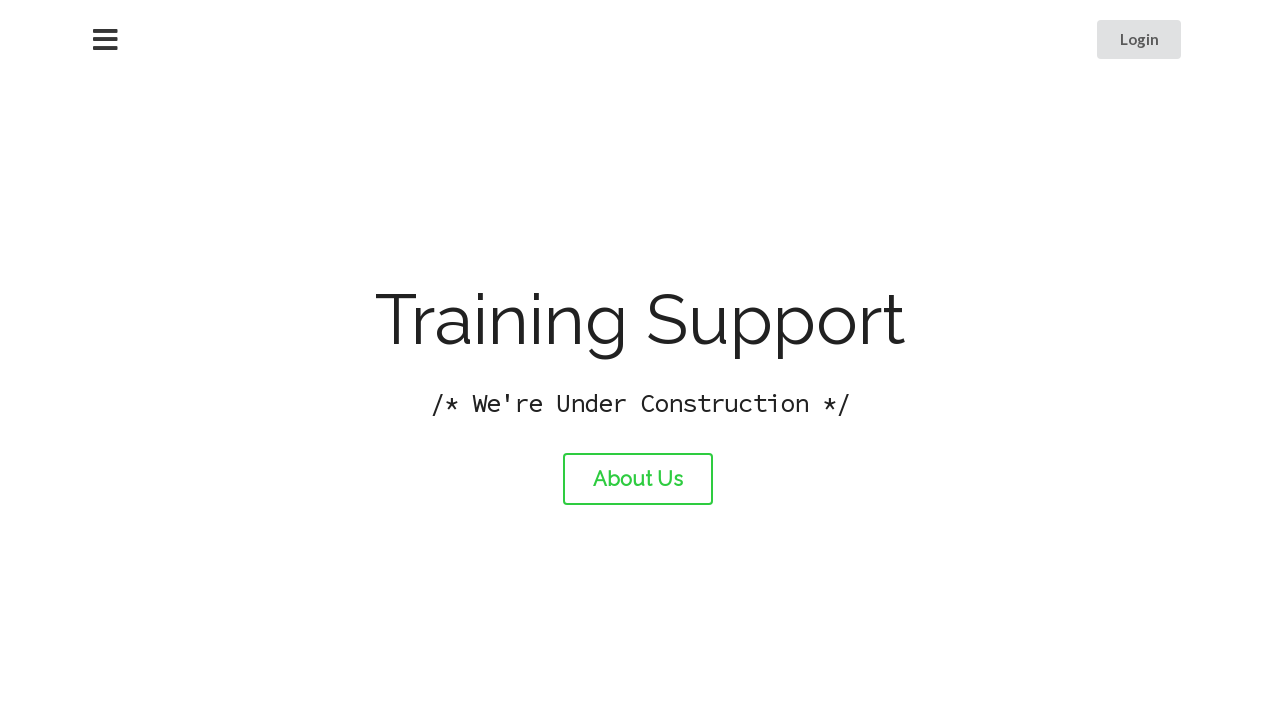

Clicked the About link at (638, 479) on xpath=//a[@id='about-link']
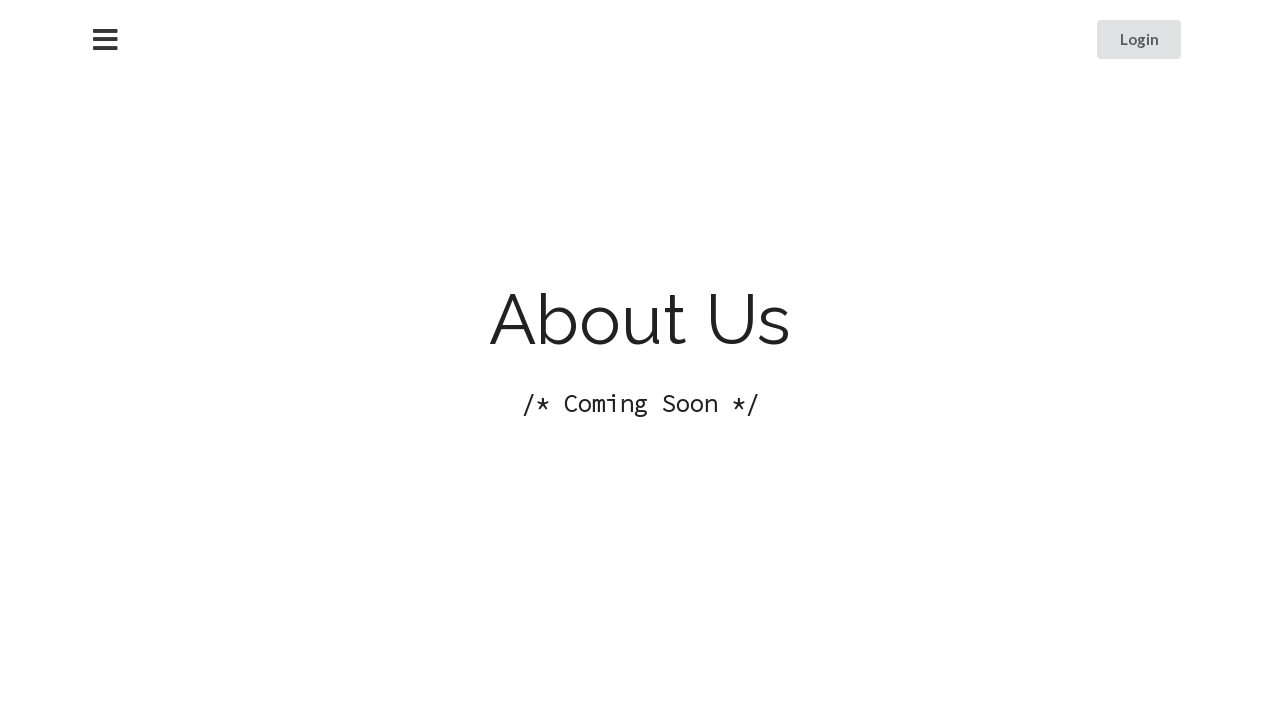

About Us page loaded successfully
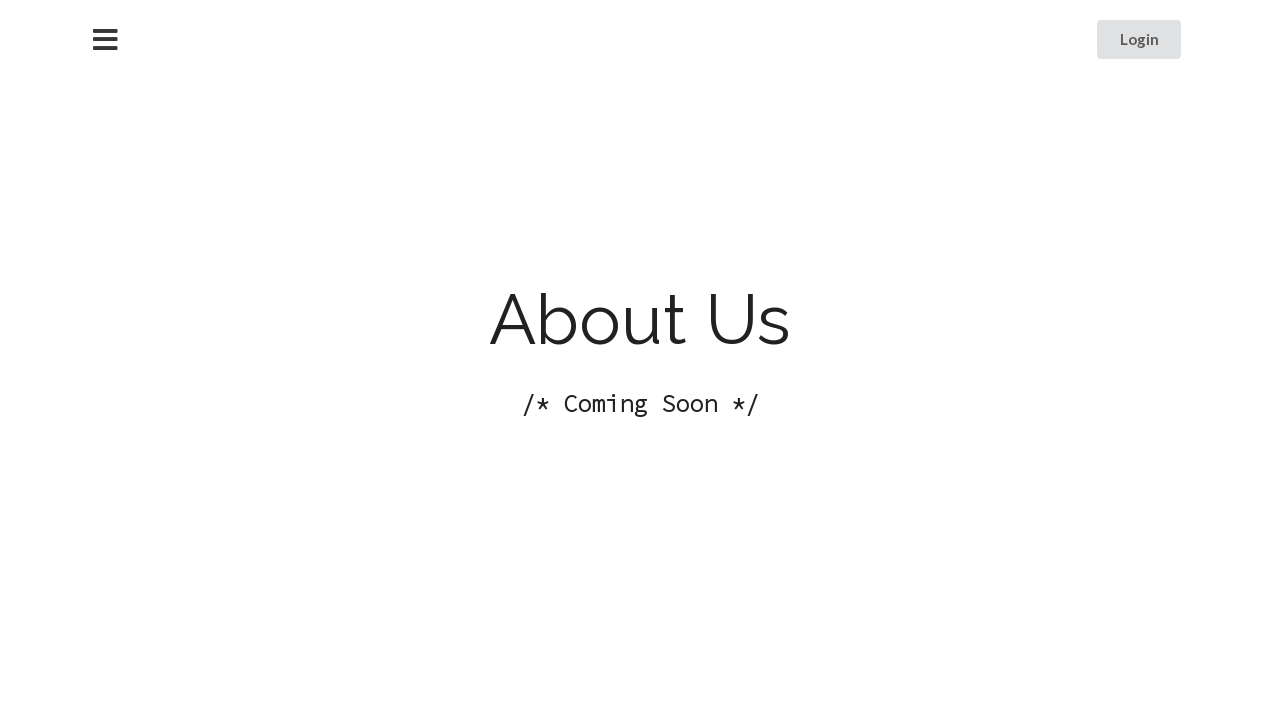

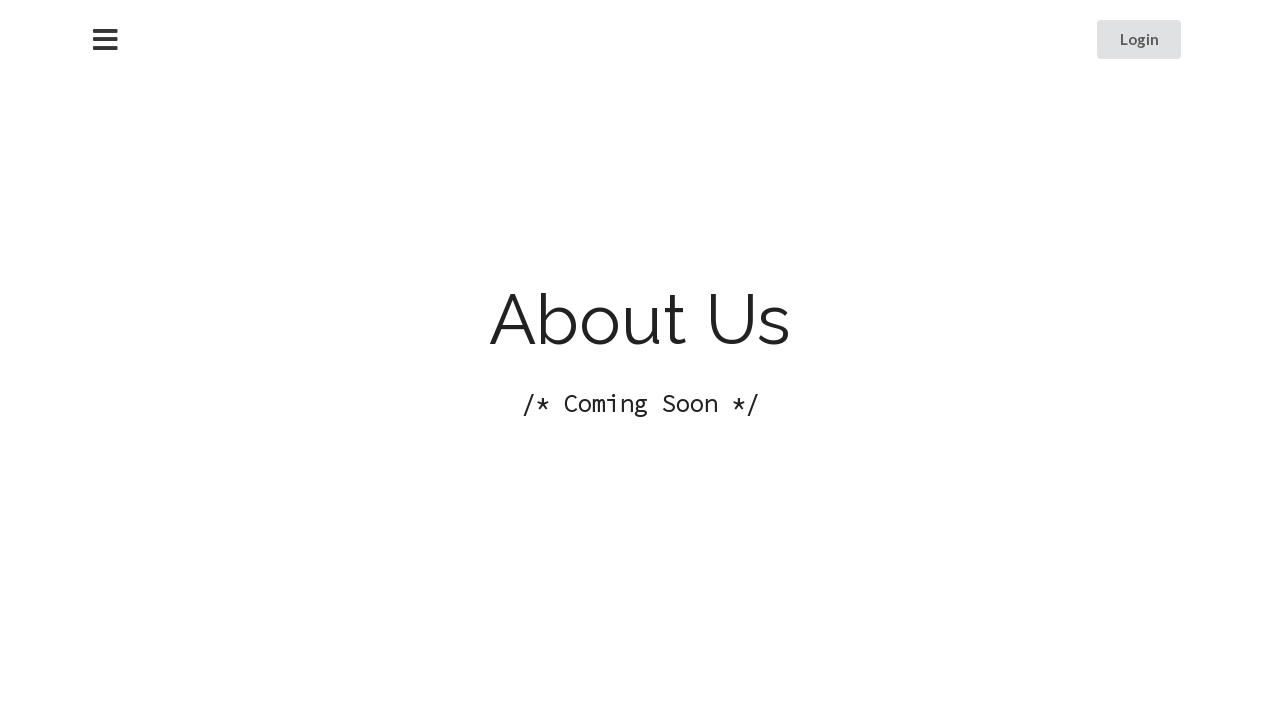